Completes a web form by filling in personal details including first name, last name, job title, selecting a radio button, checking a checkbox, selecting from a dropdown, entering a date, and submitting the form.

Starting URL: https://formy-project.herokuapp.com/form

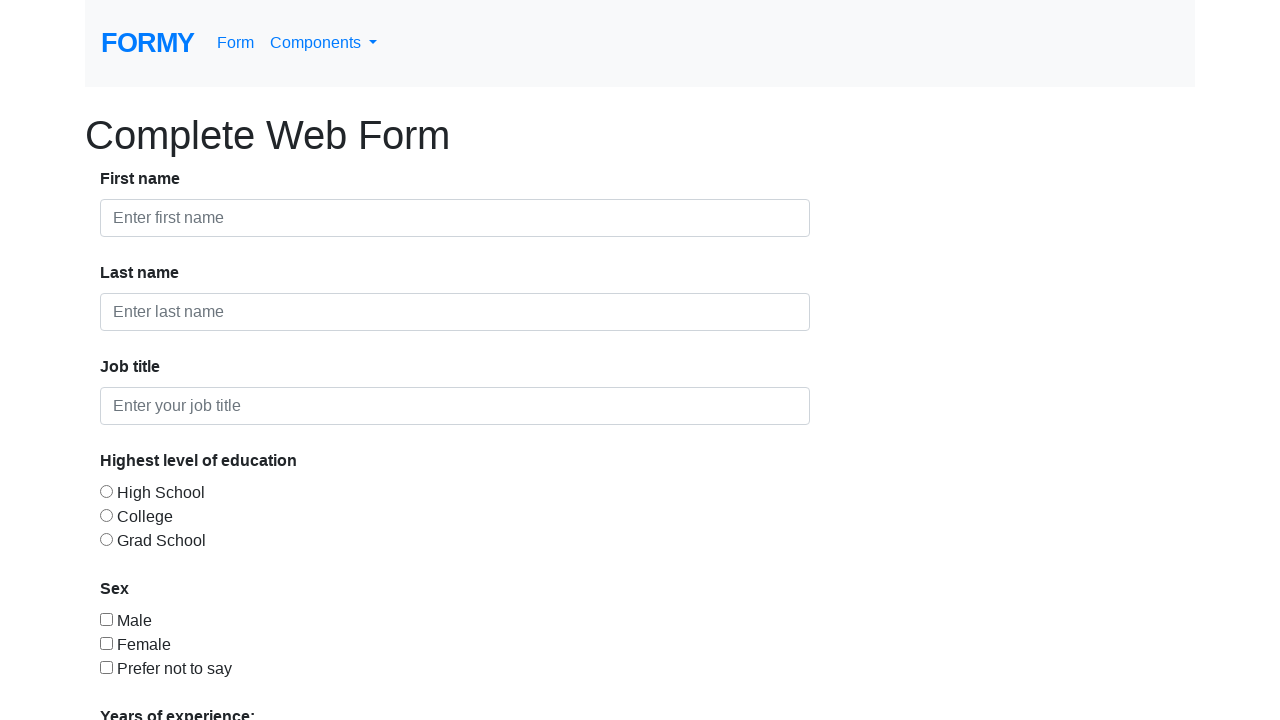

Filled first name field with 'Mike' on #first-name
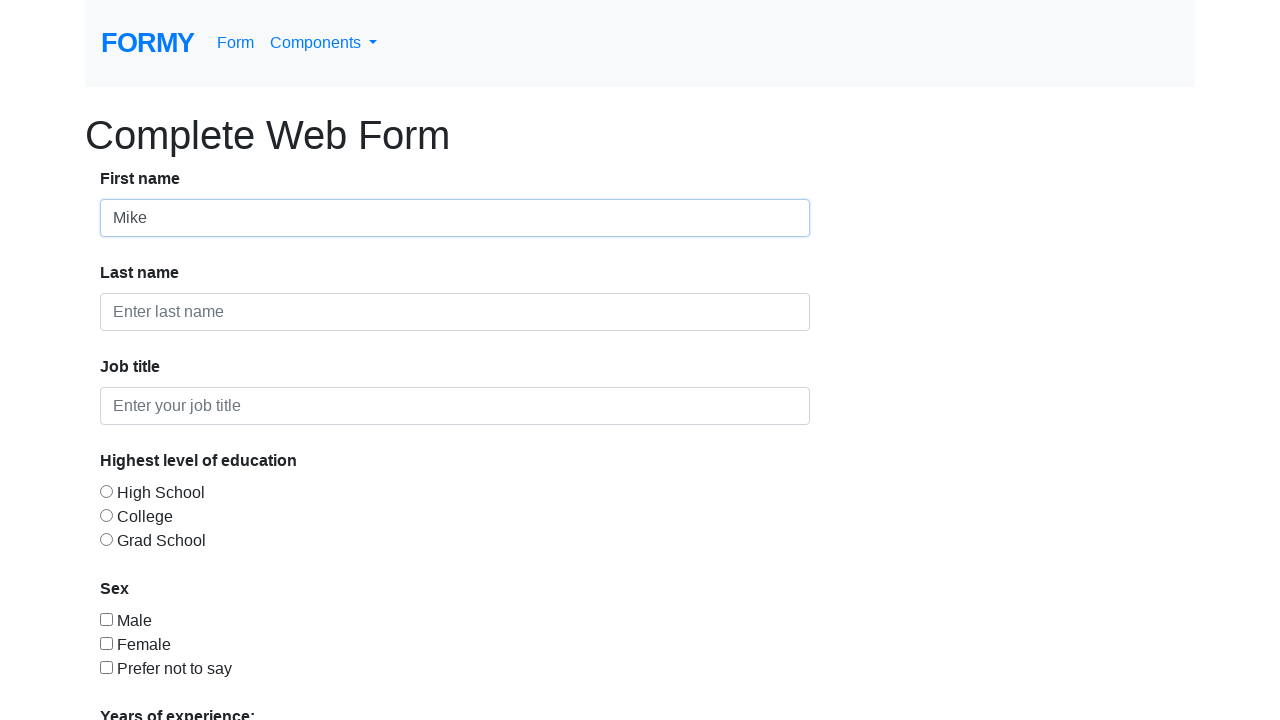

Filled last name field with 'Thompson' on #last-name
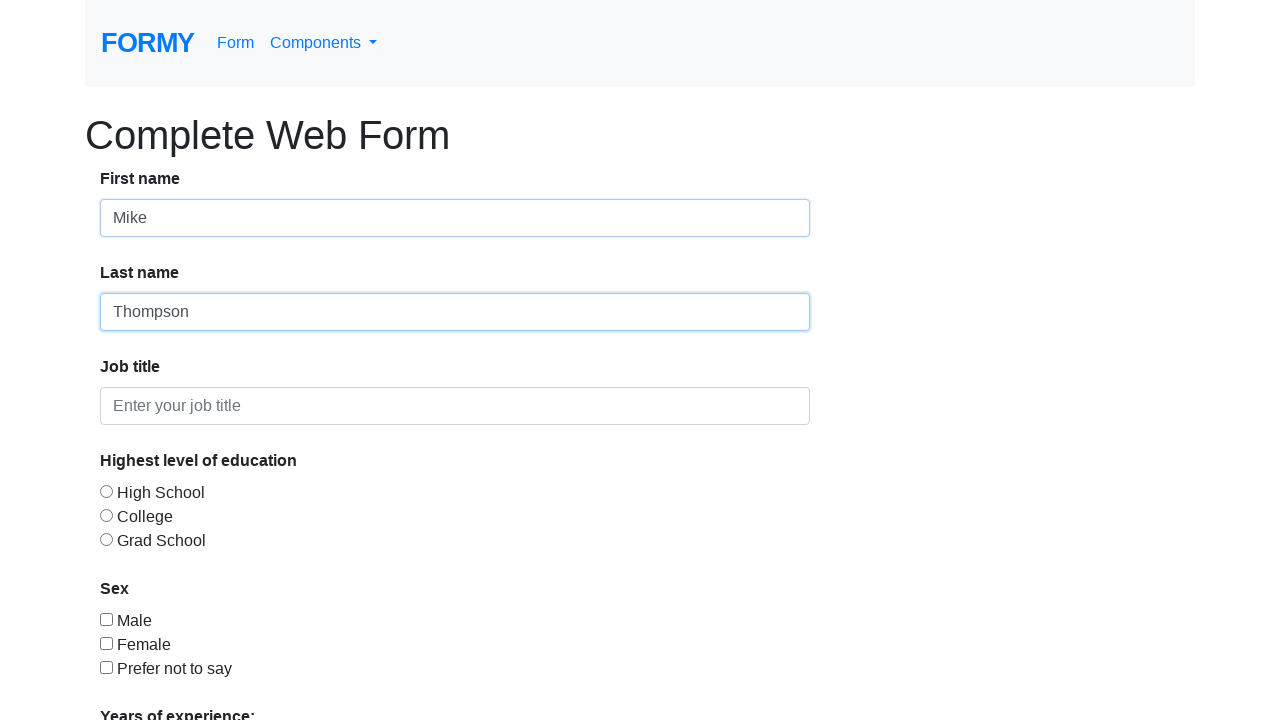

Filled job title field with 'Software Engineer' on #job-title
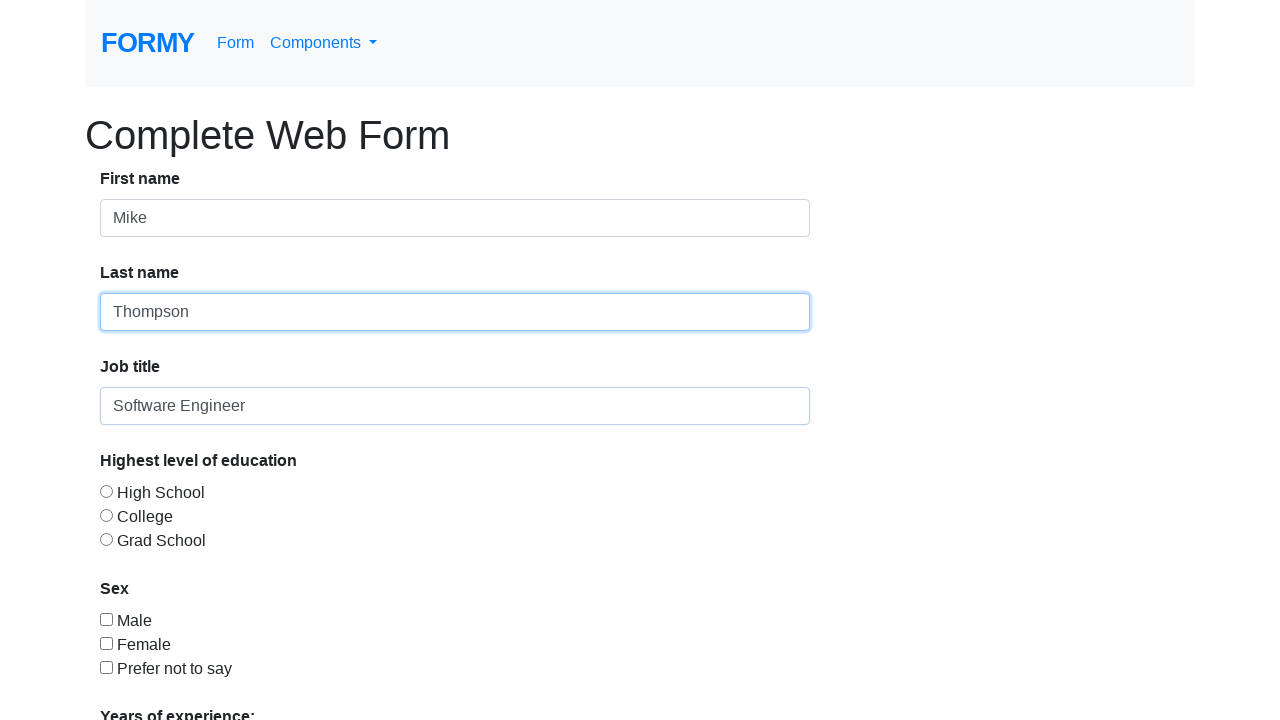

Selected radio button option 2 at (106, 515) on #radio-button-2
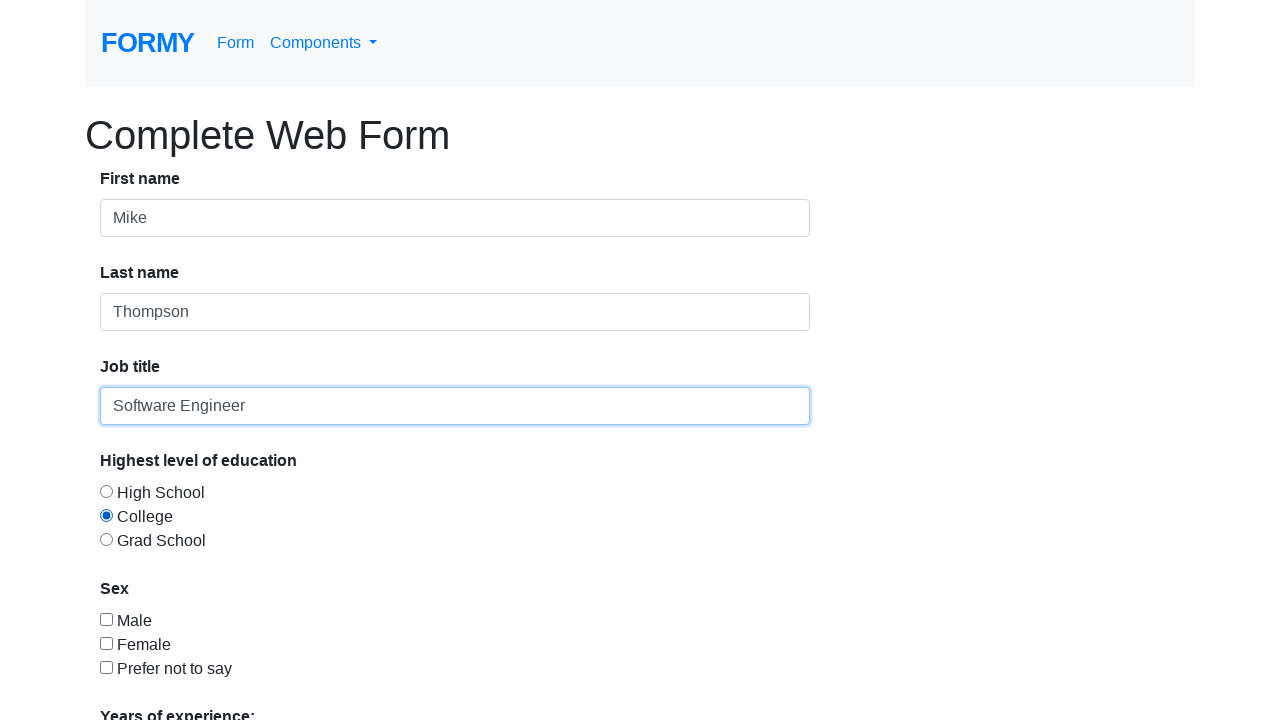

Checked checkbox 1 at (106, 619) on #checkbox-1
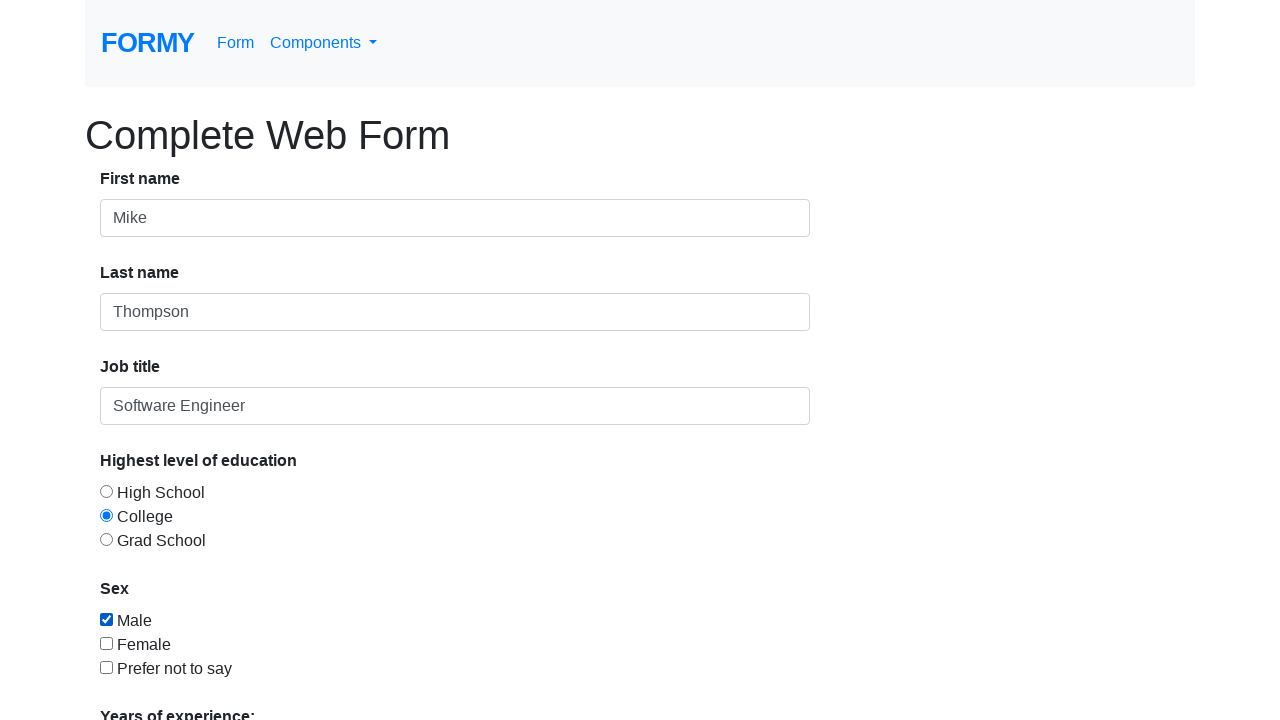

Selected experience option from dropdown (index 2) on #select-menu
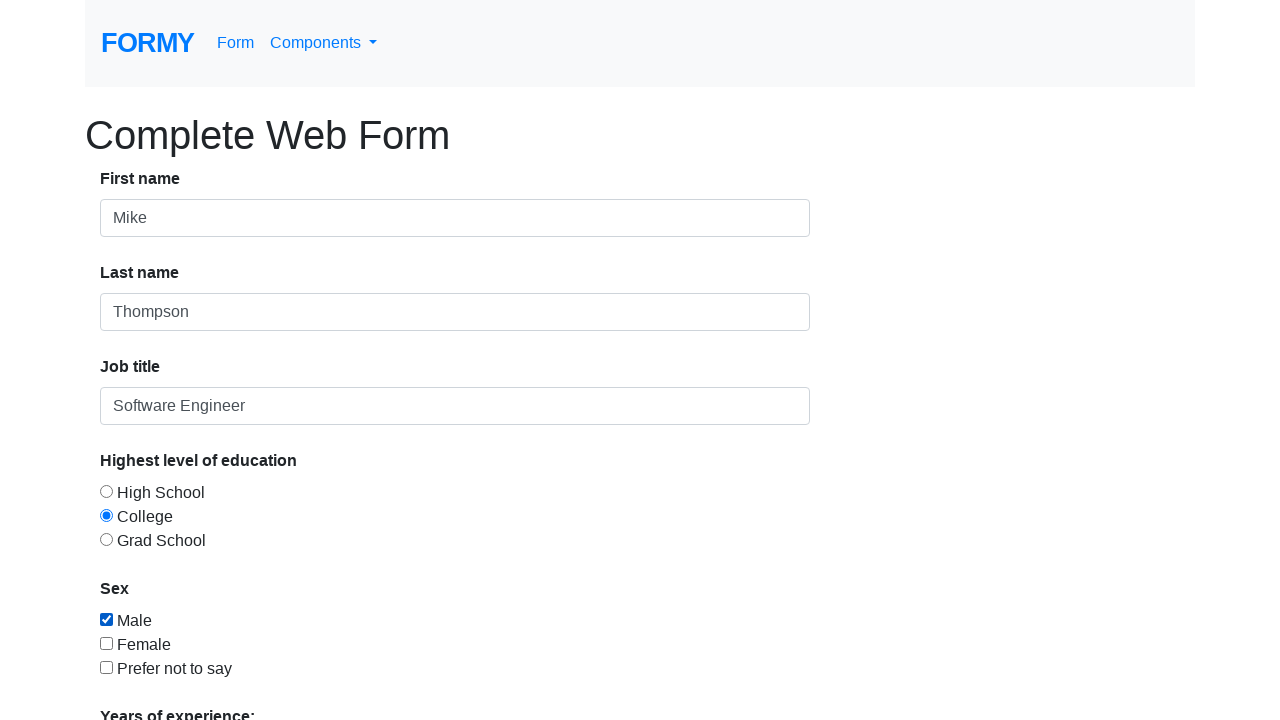

Filled date field with '12/01/2023' on #datepicker
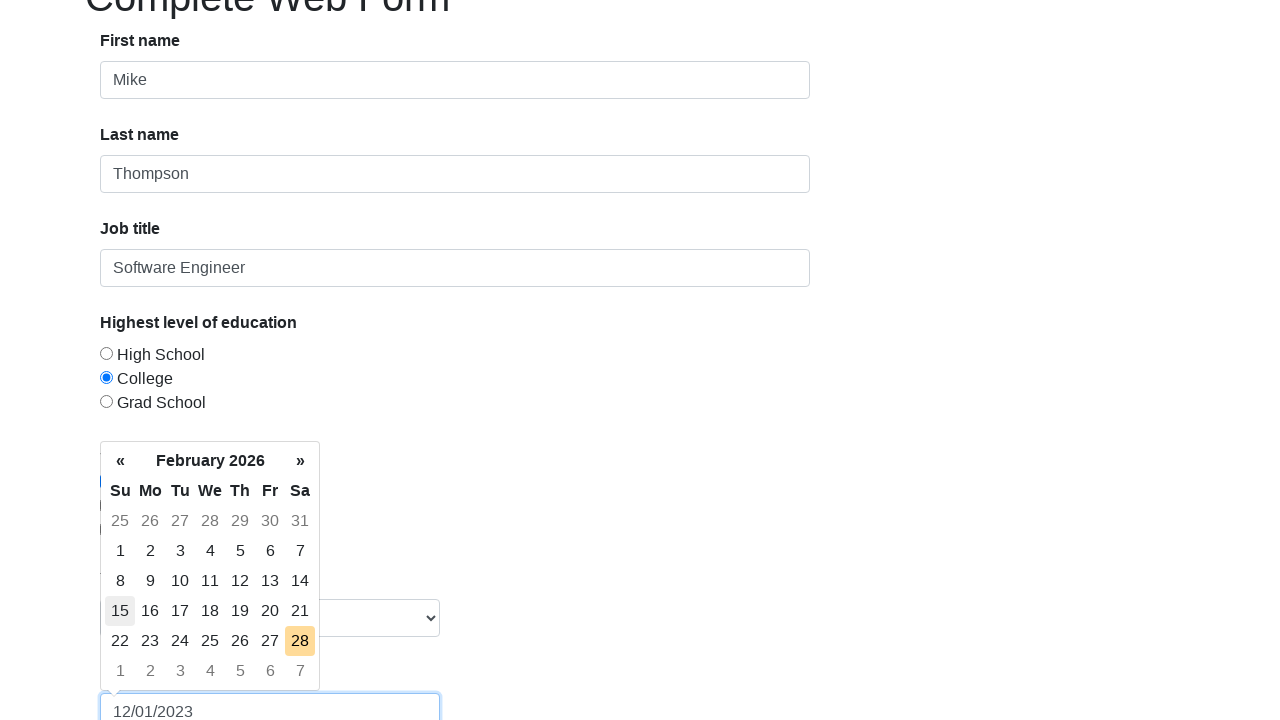

Clicked Submit button to complete form submission at (148, 680) on text=Submit
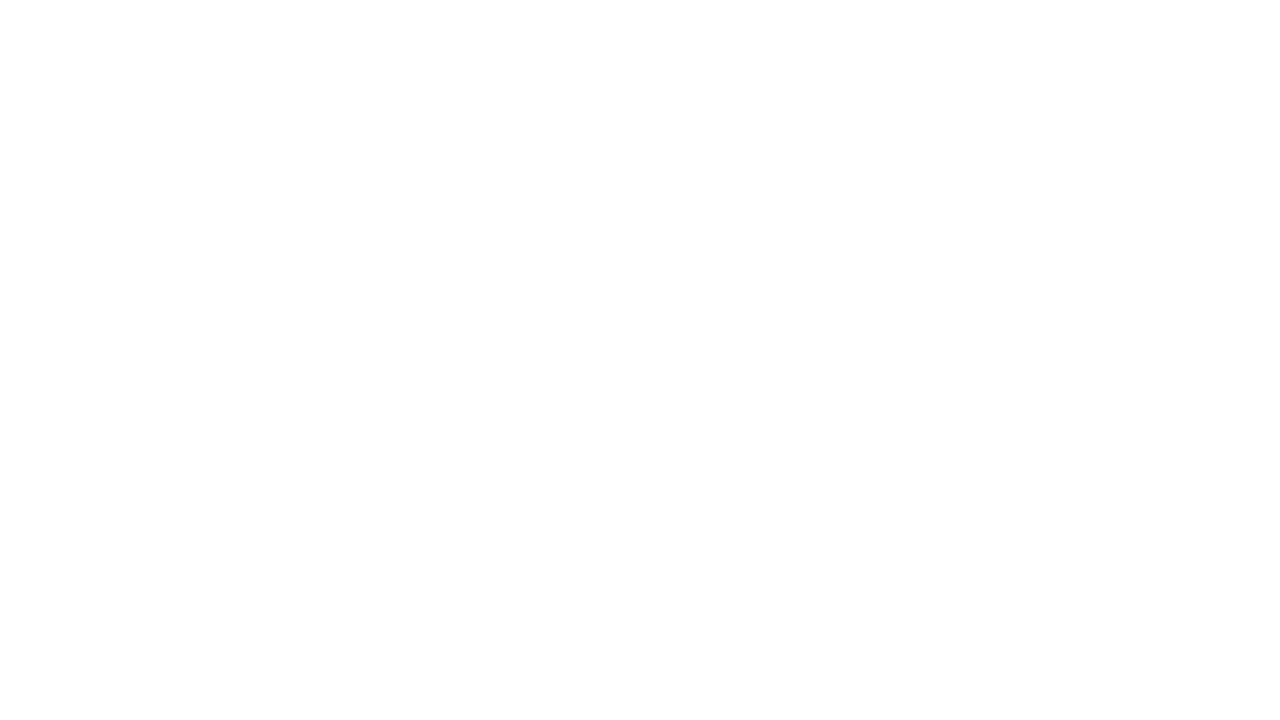

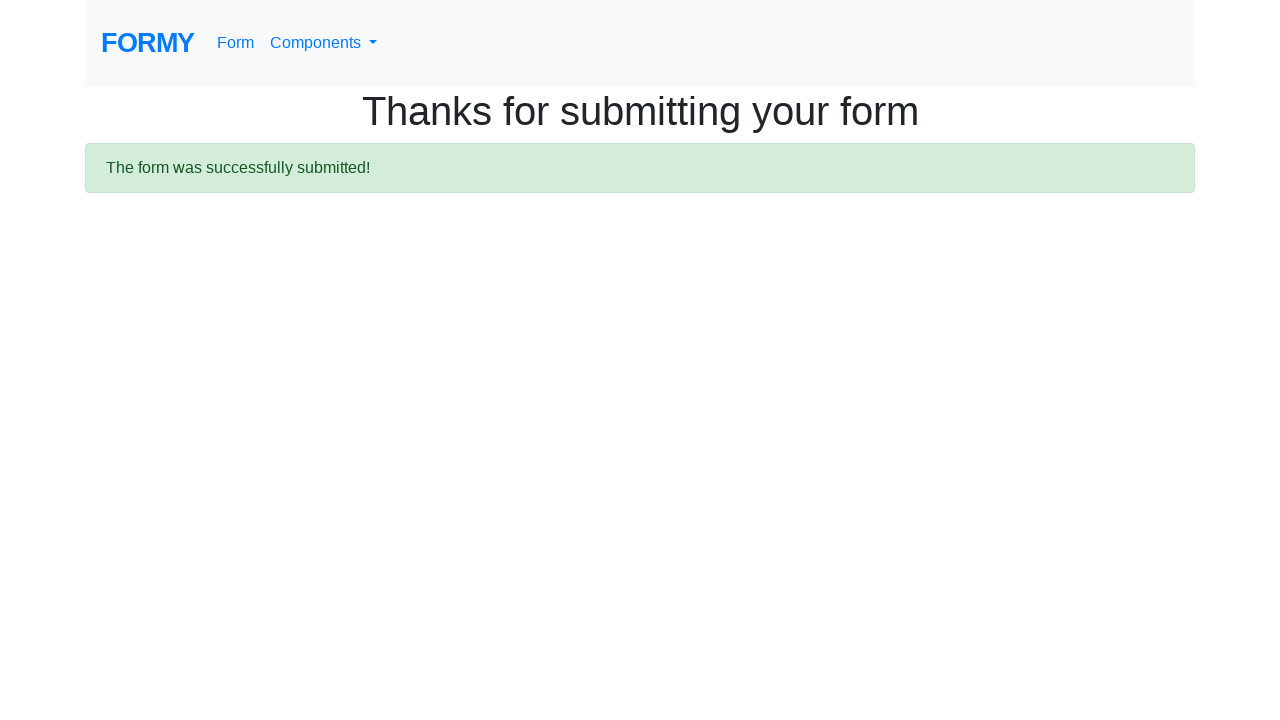